Tests JavaScript prompt alert handling by entering text into the prompt and dismissing it

Starting URL: https://the-internet.herokuapp.com/

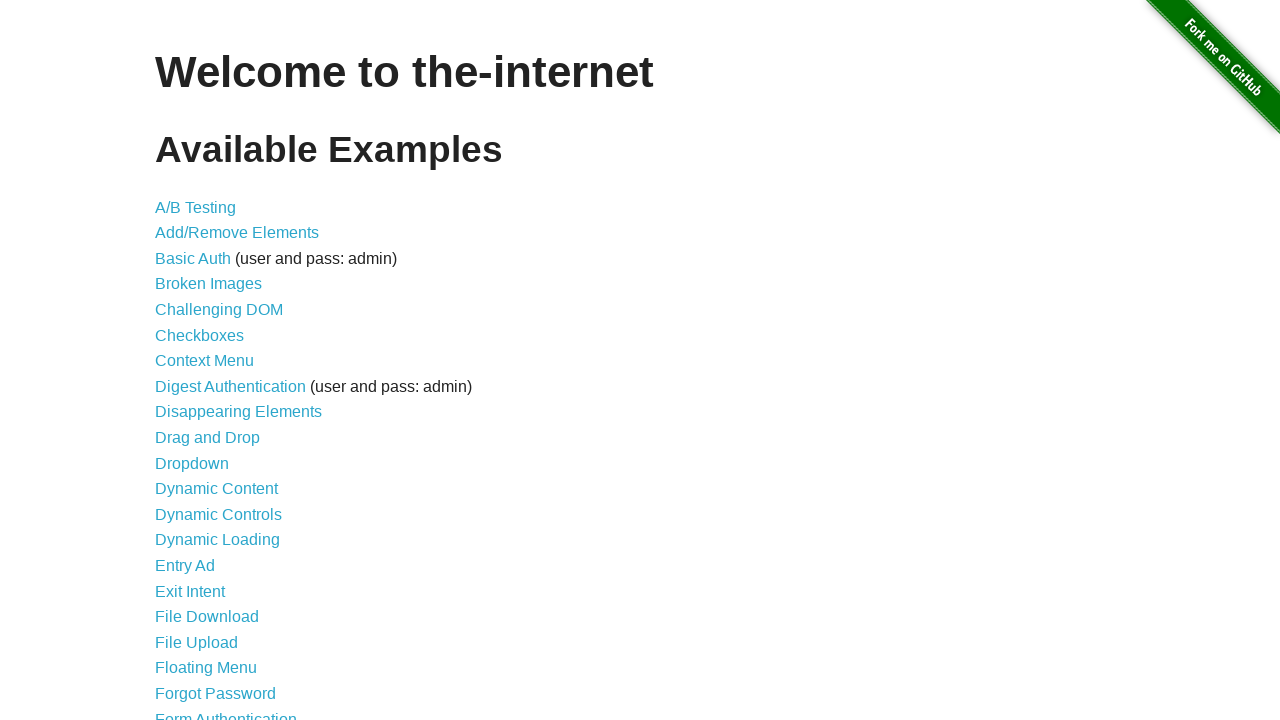

Clicked on JavaScript Alerts link at (214, 361) on a[href='/javascript_alerts']
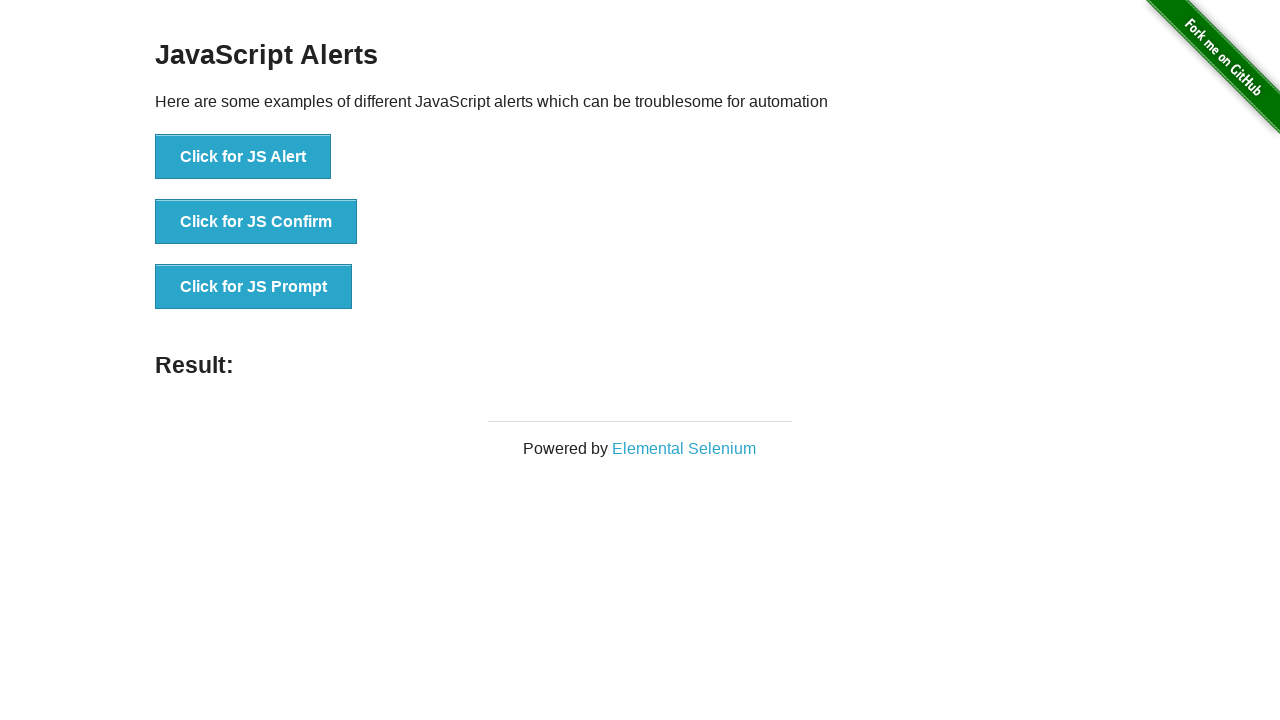

JavaScript Alerts page loaded and JS Prompt button is visible
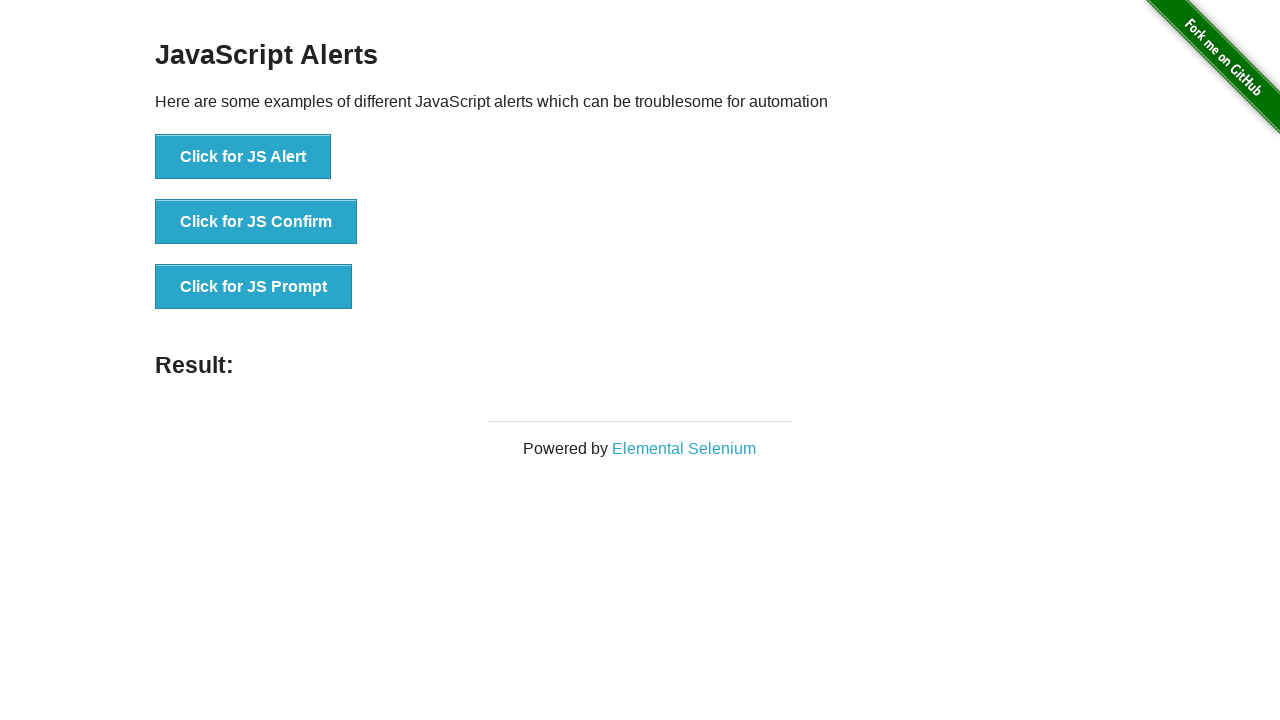

Set up dialog handler to dismiss prompts
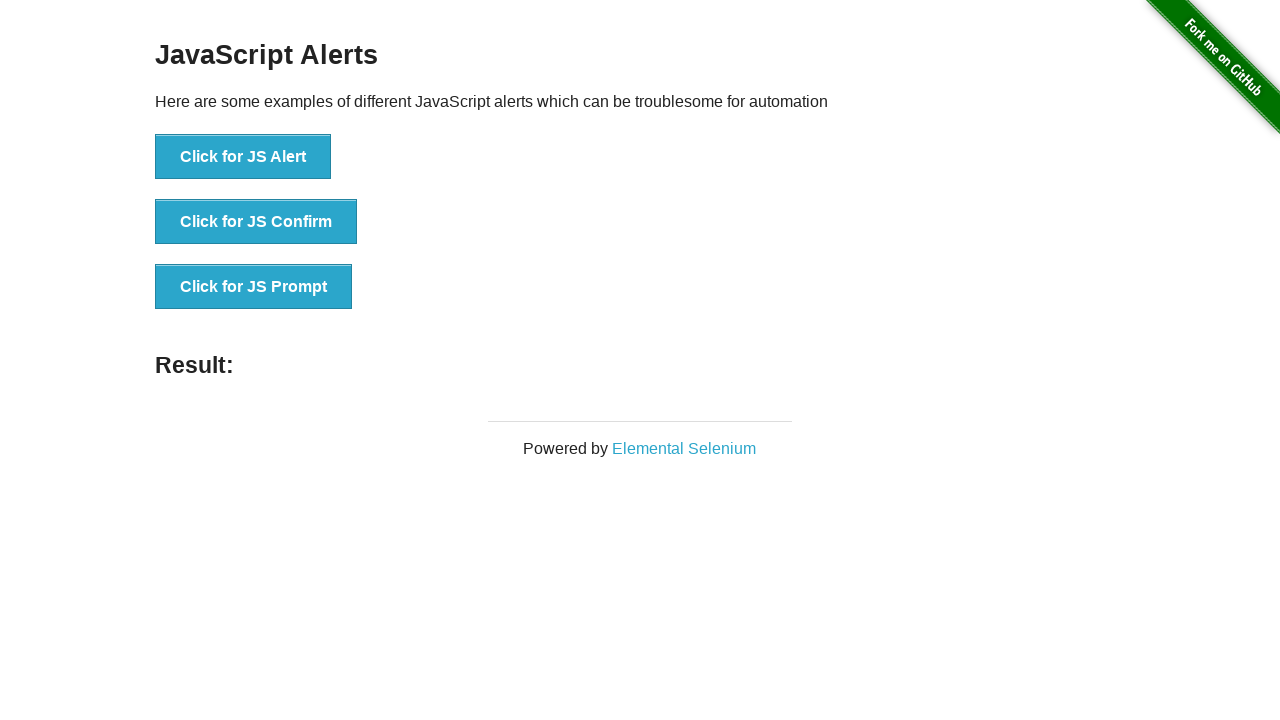

Clicked on JS Prompt button, dialog handler dismissed the prompt at (254, 287) on button[onclick='jsPrompt()']
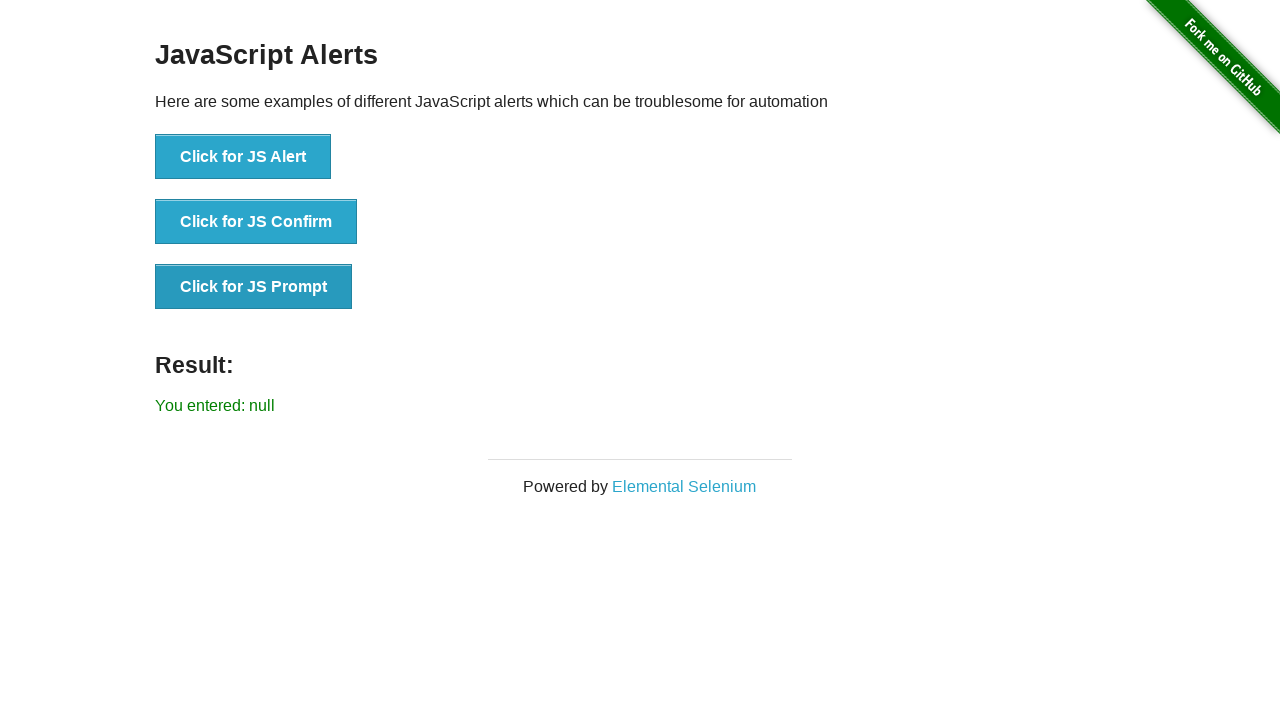

Result text element appeared on page
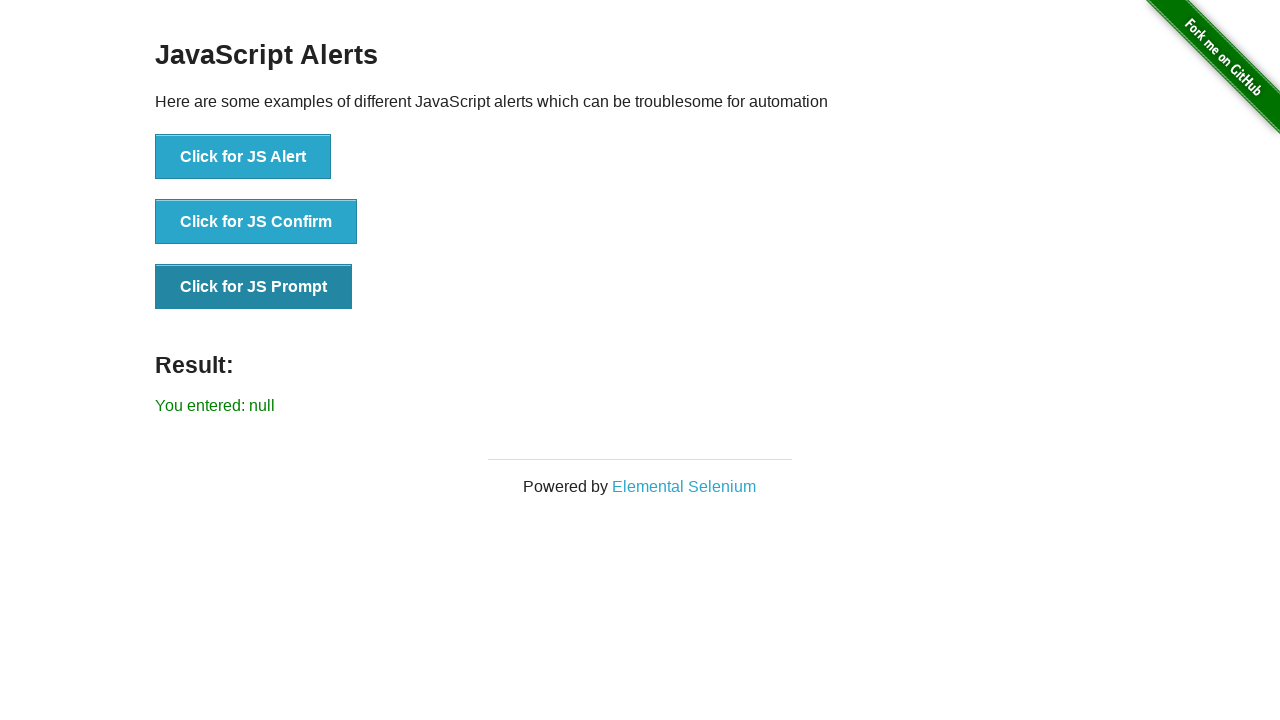

Retrieved result text: You entered: null
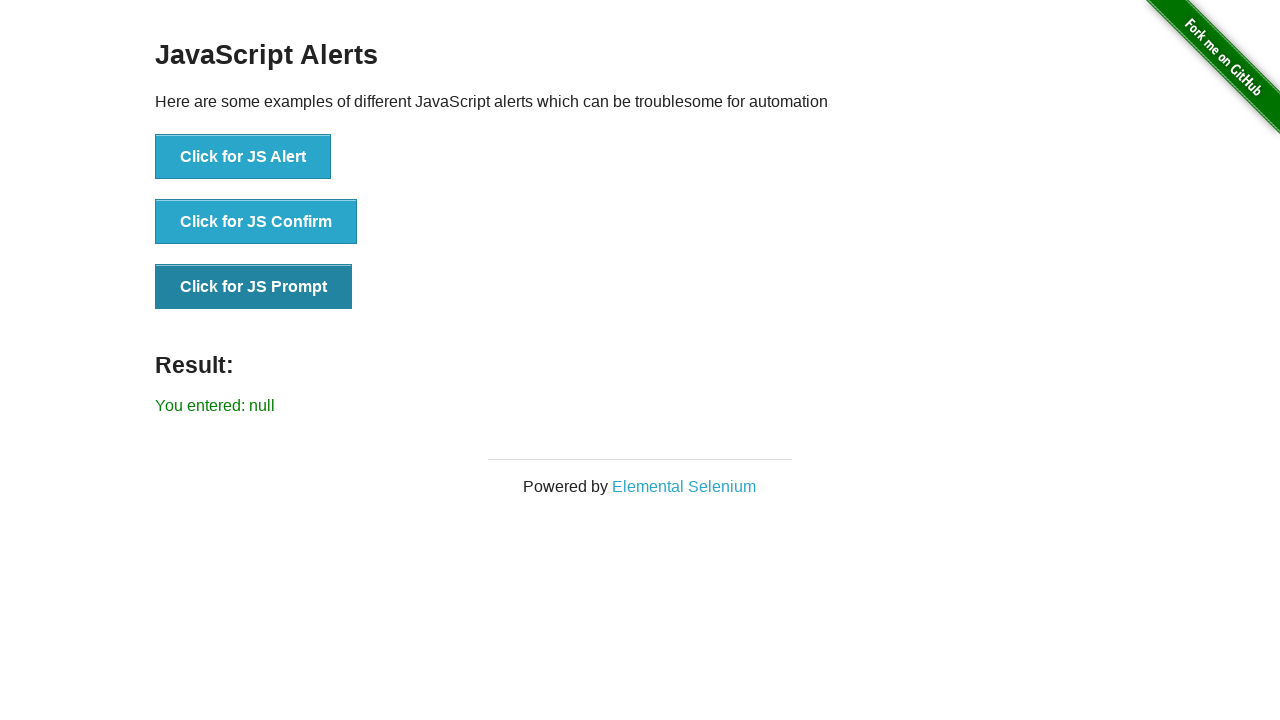

Verified that prompt dismiss result contains 'null'
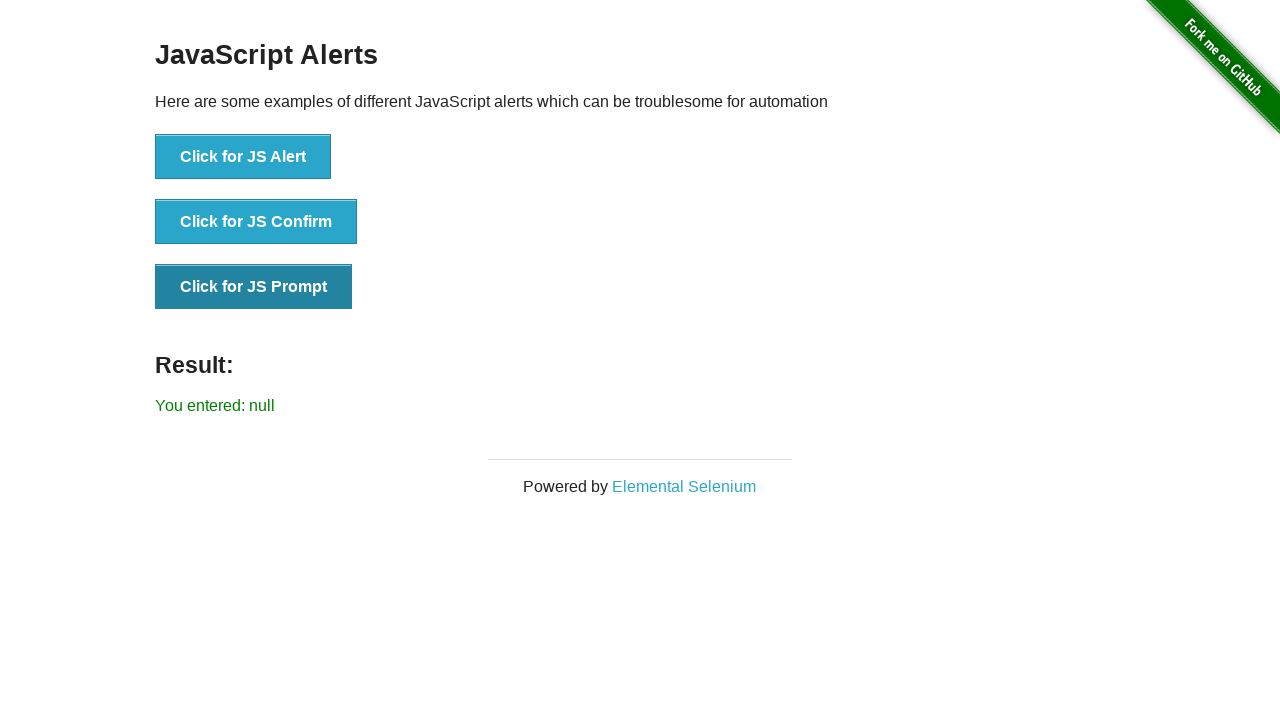

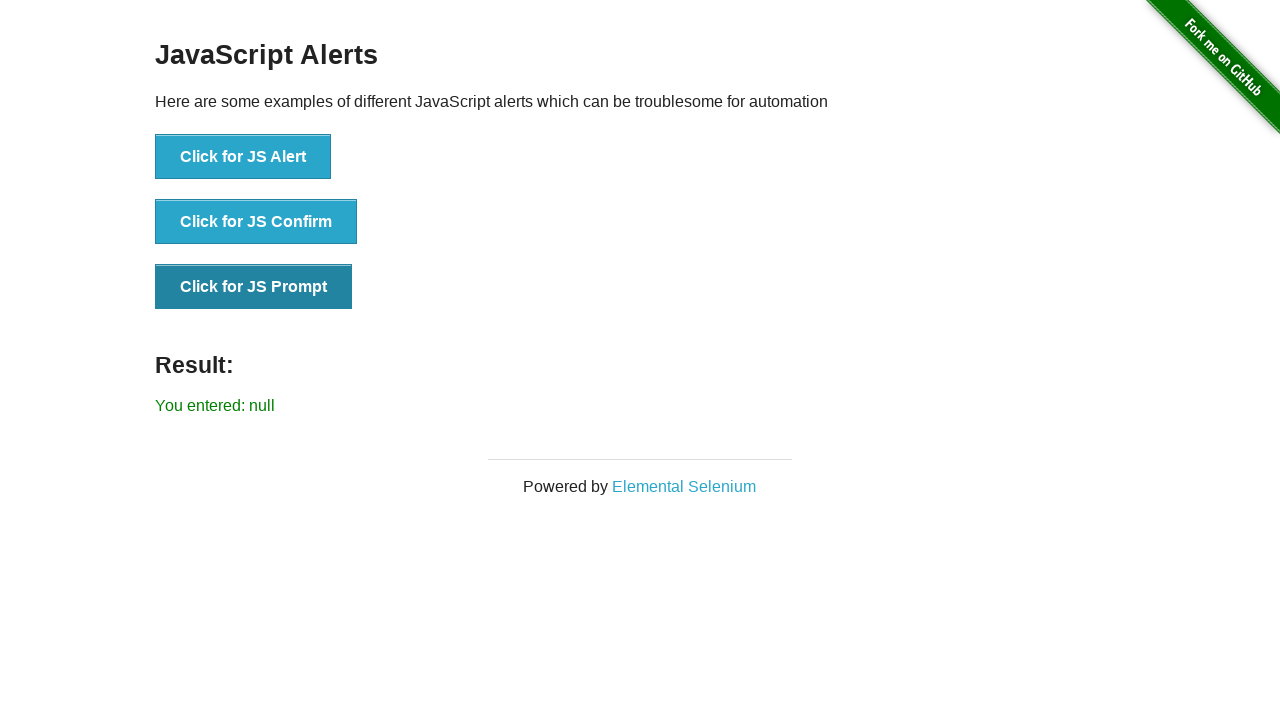